Adds specific vegetables (Carrot, Cauliflower, Beetroot) to cart by iterating through products and clicking their Add to Cart buttons

Starting URL: https://rahulshettyacademy.com/seleniumPractise/#/

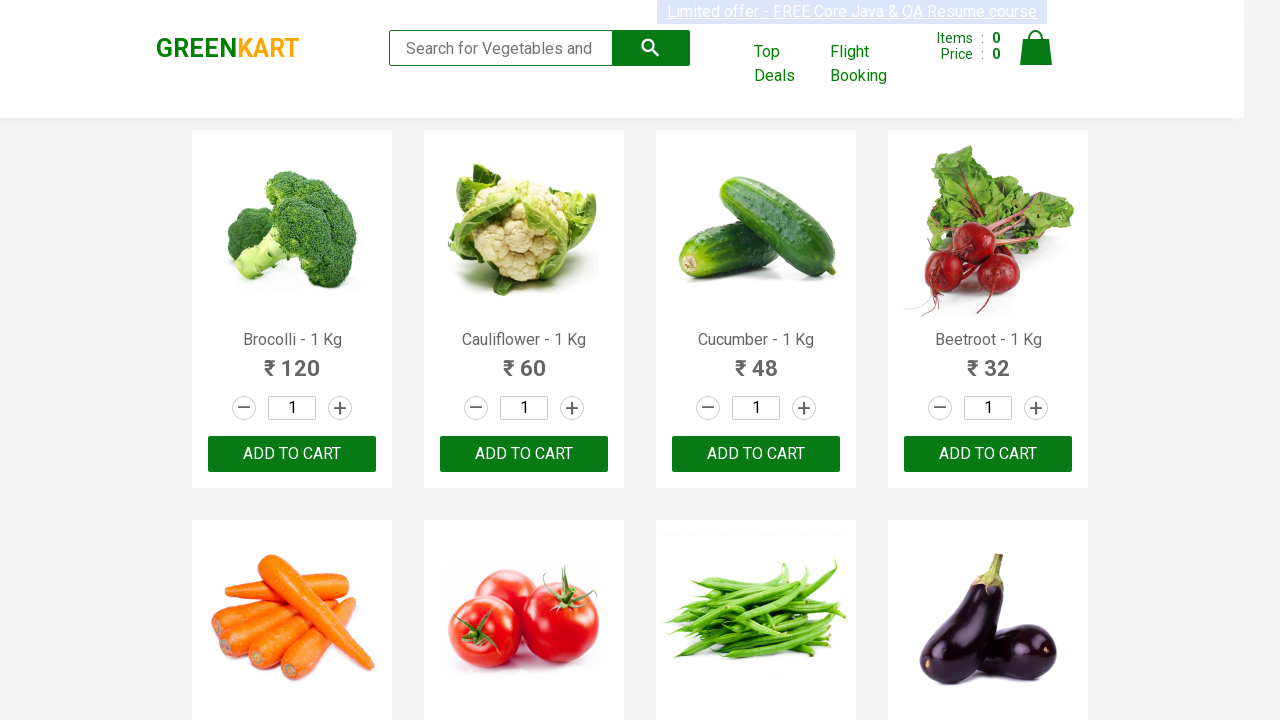

Waited for product names to load
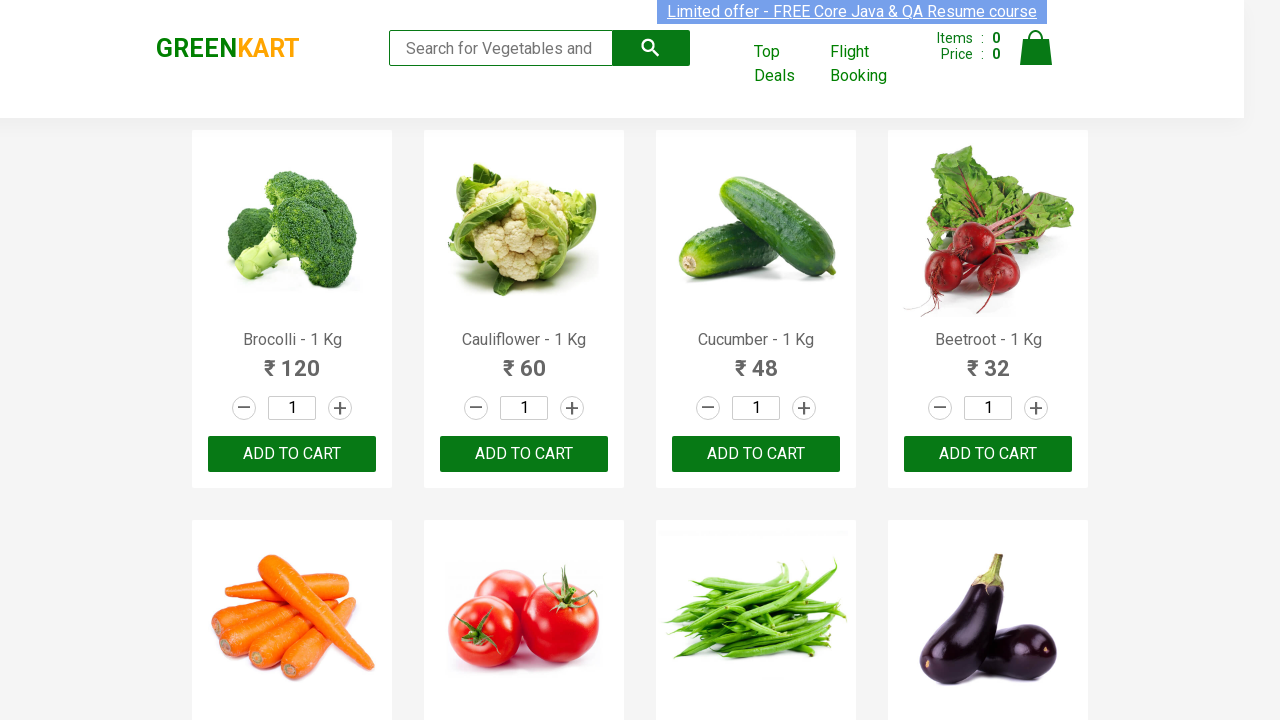

Defined items to add to cart: Carrot, Cauliflower, Beetroot
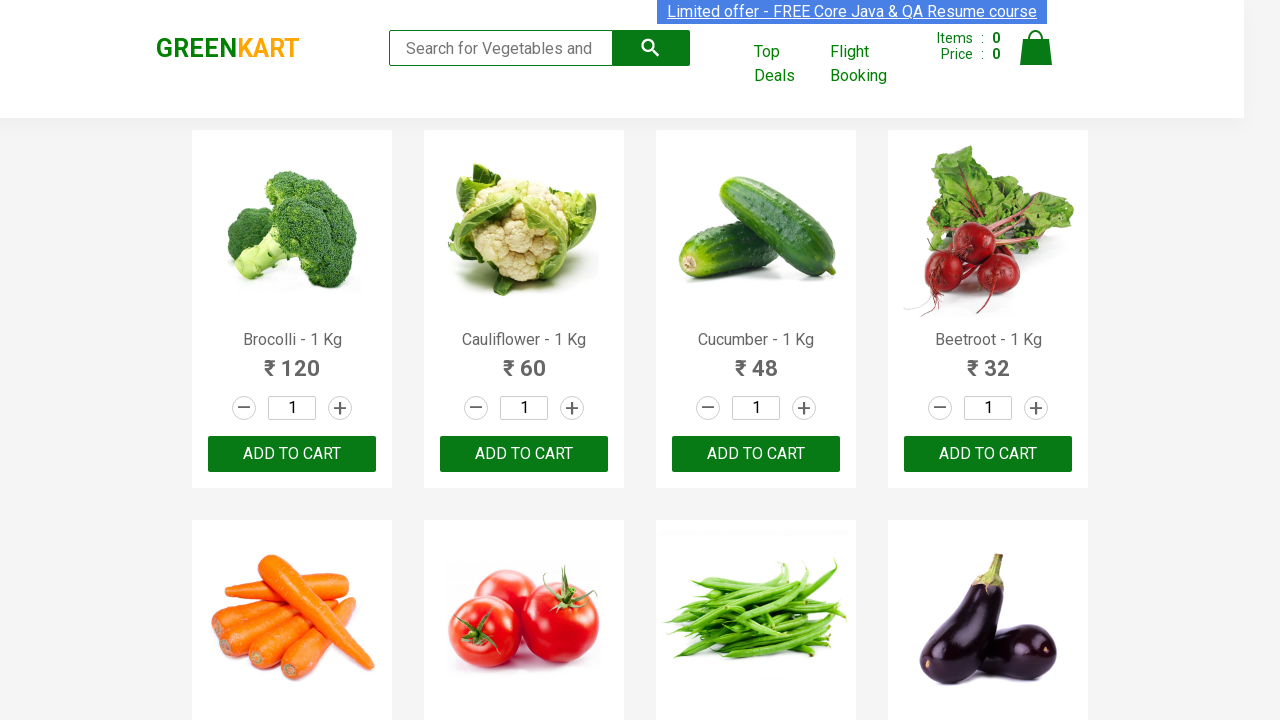

Retrieved all product names from page
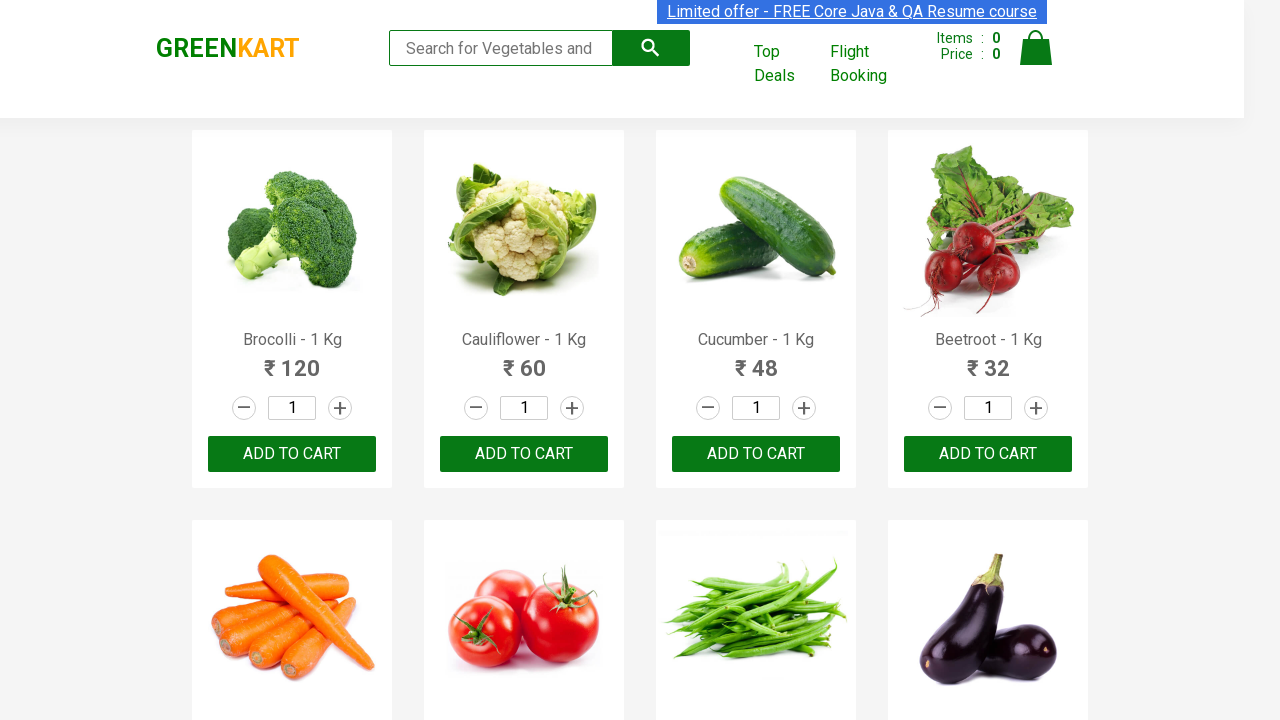

Retrieved all Add to Cart buttons
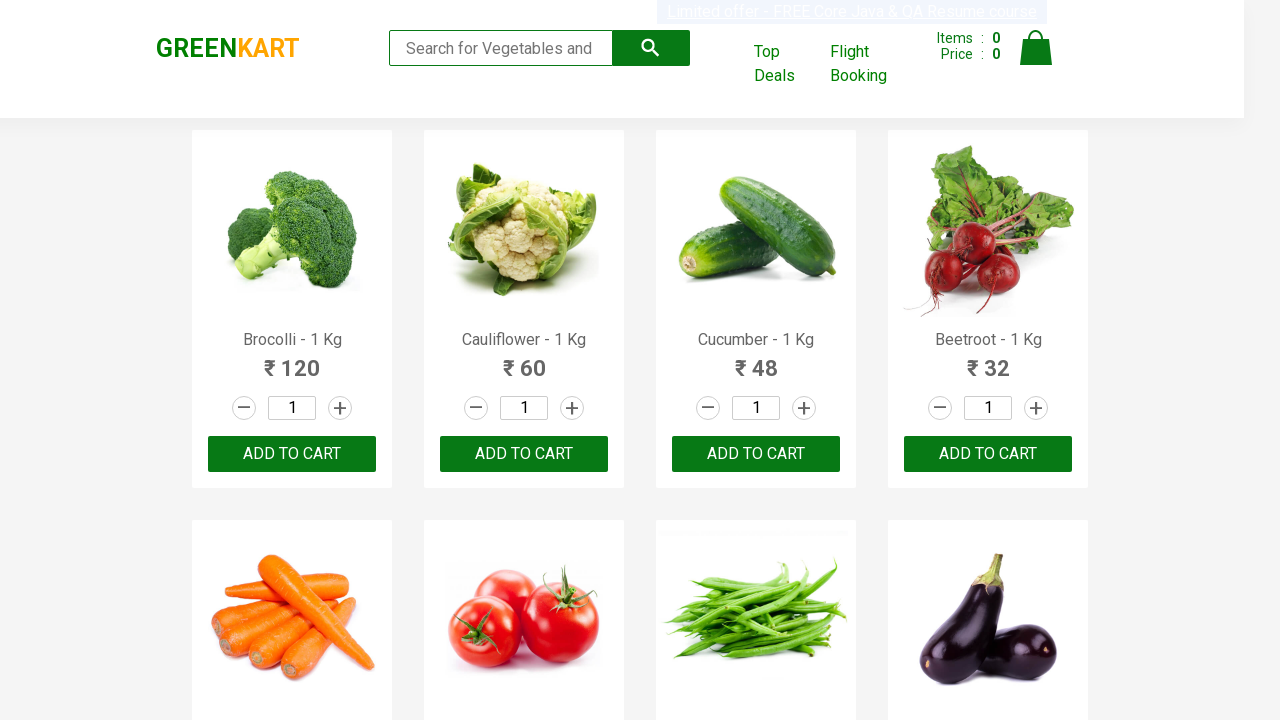

Clicked Add to Cart button for Cauliflower at (524, 454) on div.product-action button >> nth=1
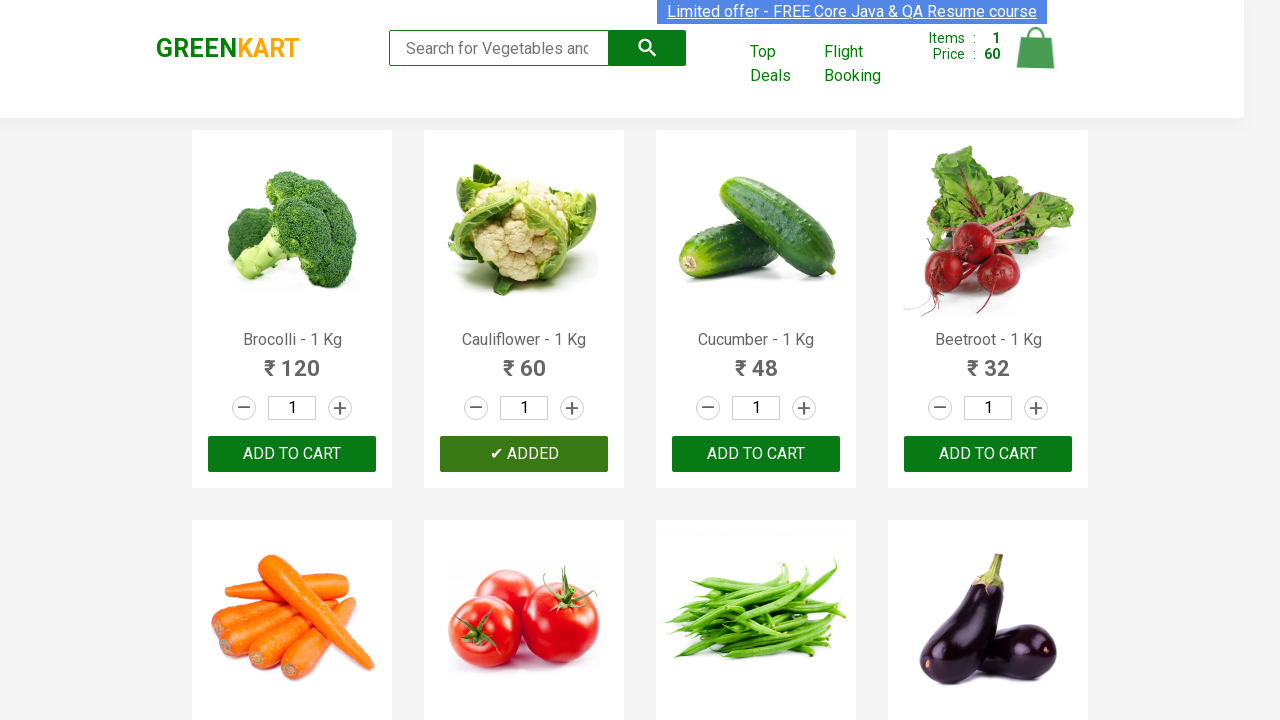

Clicked Add to Cart button for Beetroot at (988, 454) on div.product-action button >> nth=3
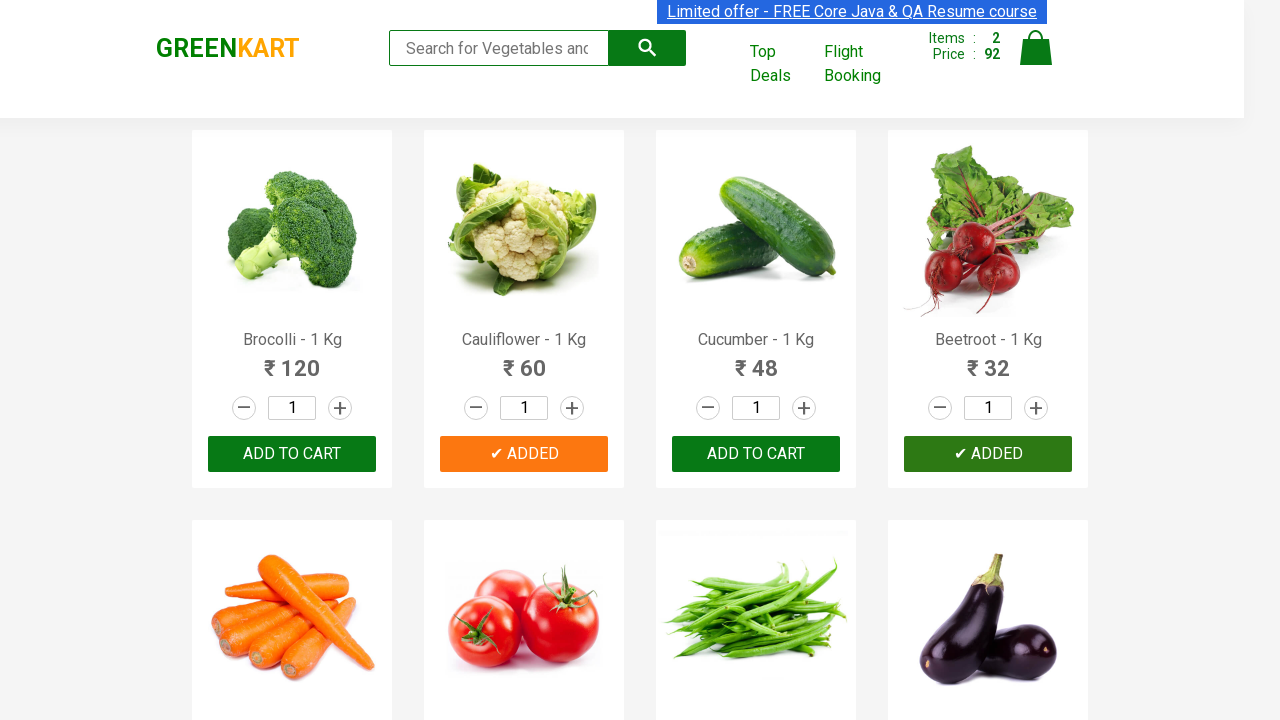

Clicked Add to Cart button for Carrot at (292, 360) on div.product-action button >> nth=4
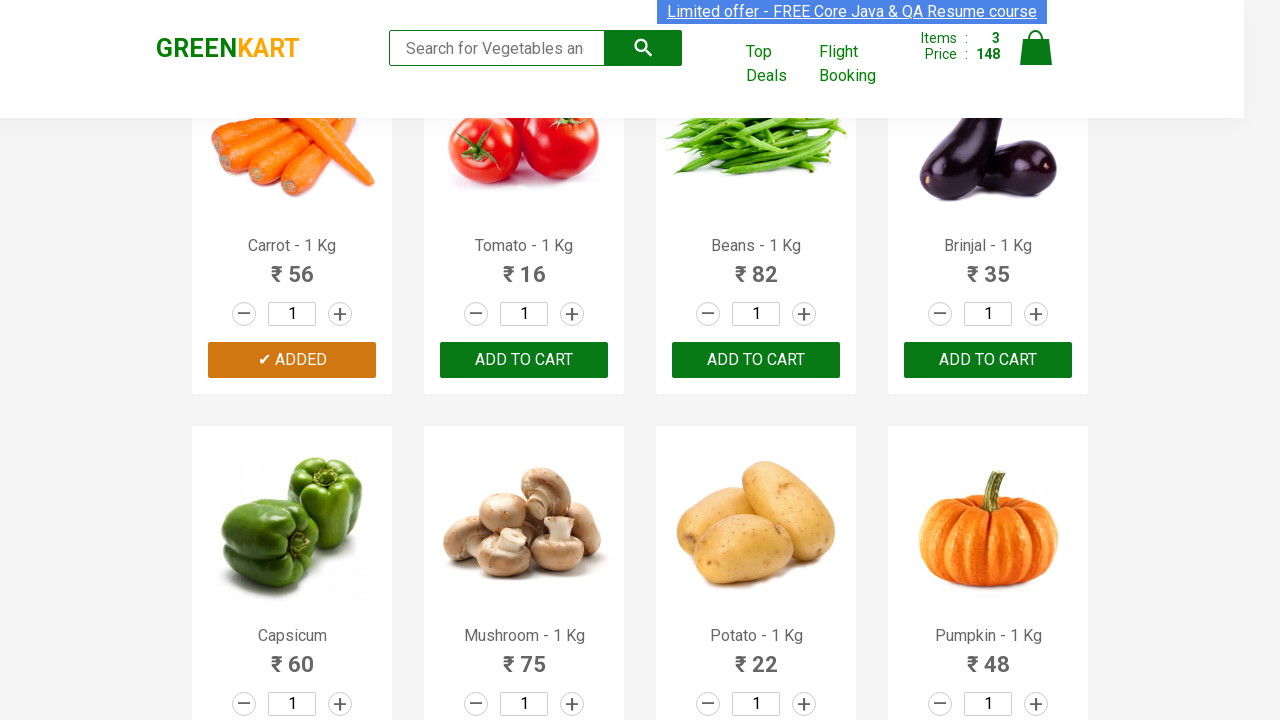

All 3 vegetables added to cart, stopping iteration
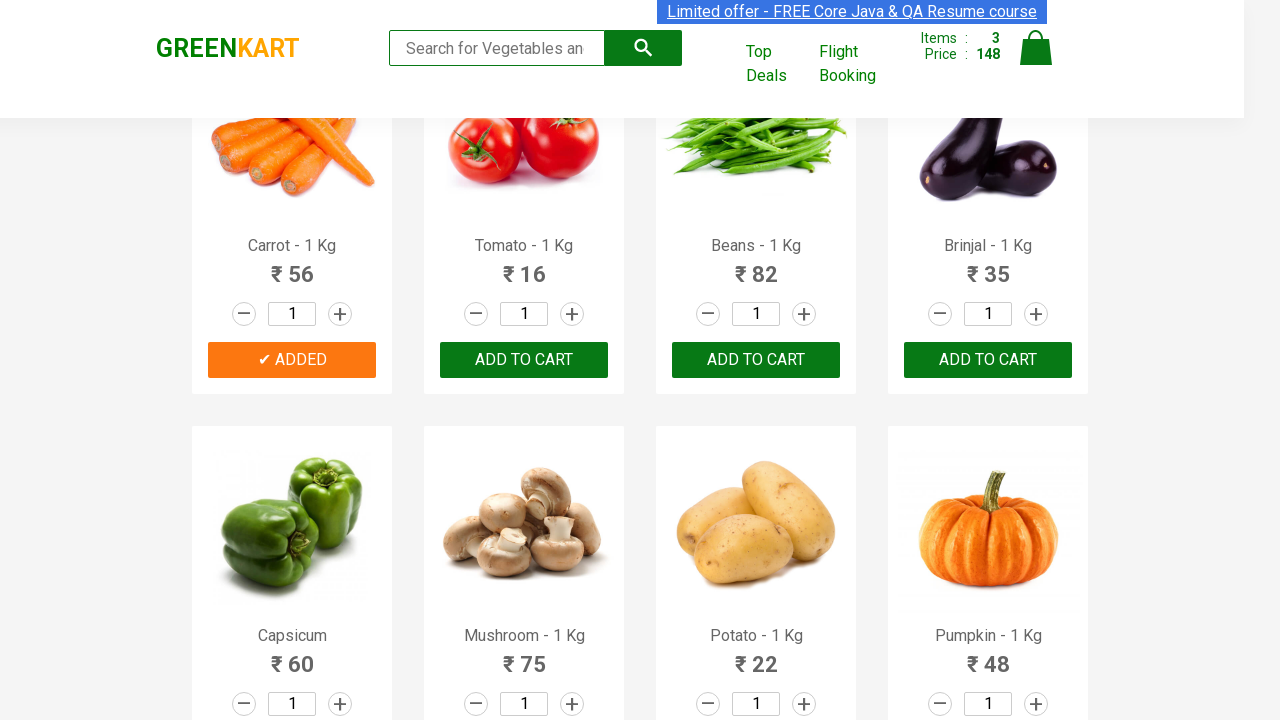

Waited 1 second for cart to update
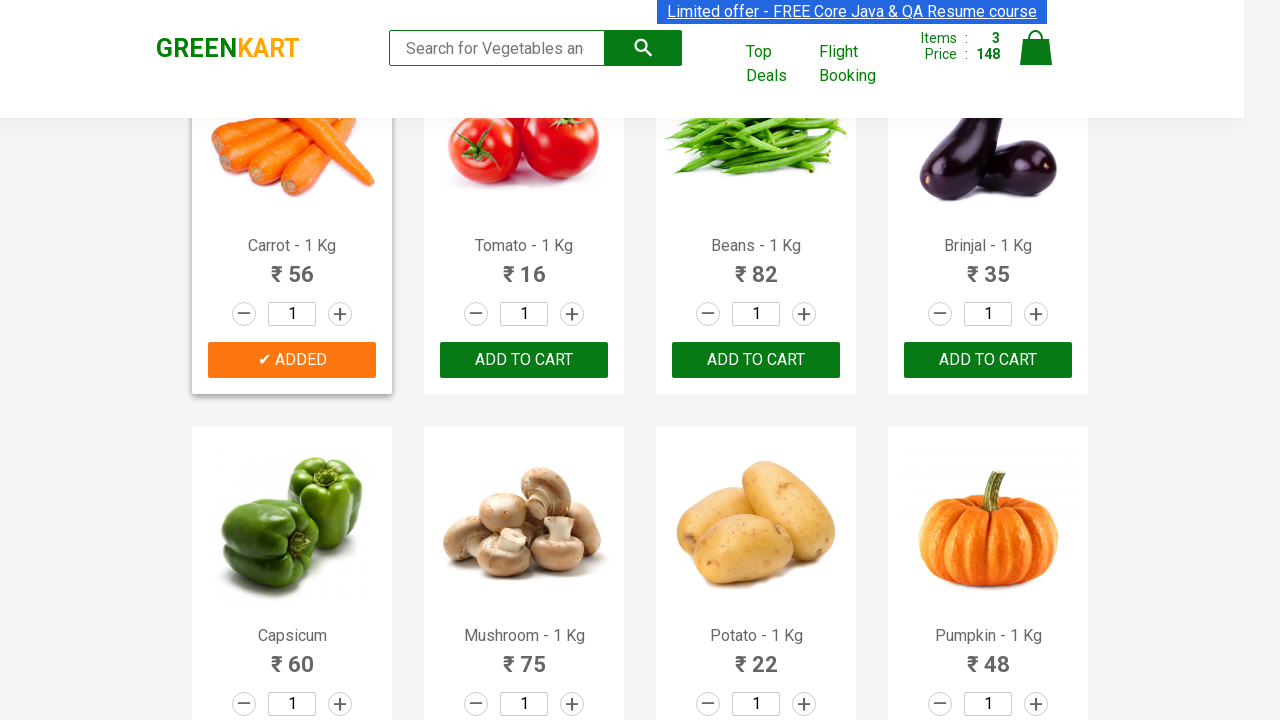

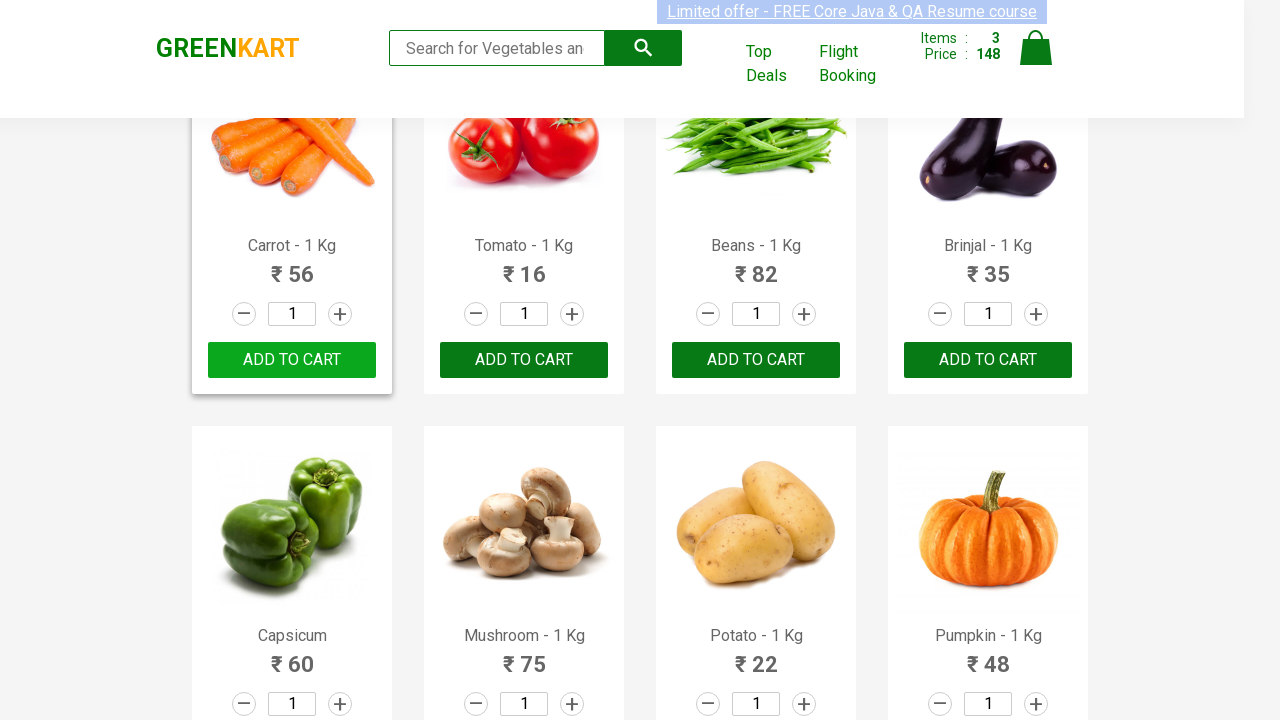